Navigates to the CURA Healthcare demo site, clicks the appointment button, and interacts with the username field on the form

Starting URL: https://katalon-demo-cura.herokuapp.com/

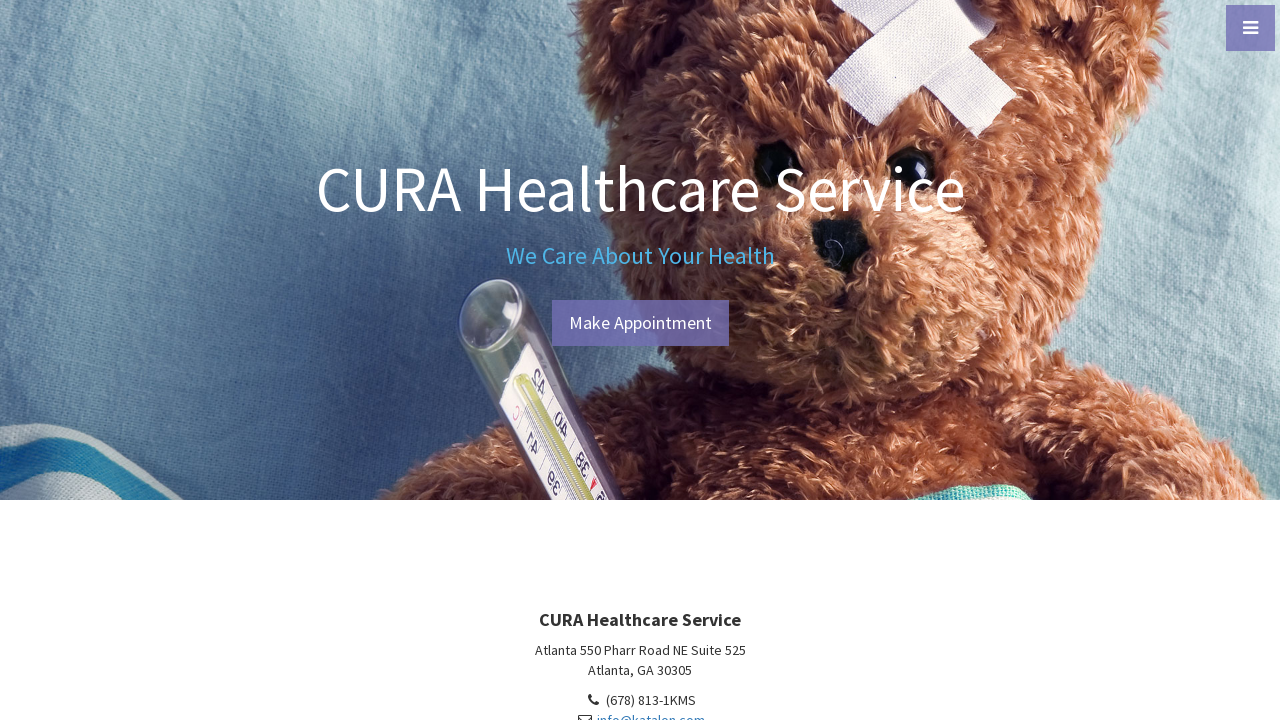

Clicked the 'Make Appointment' button at (640, 323) on #btn-make-appointment
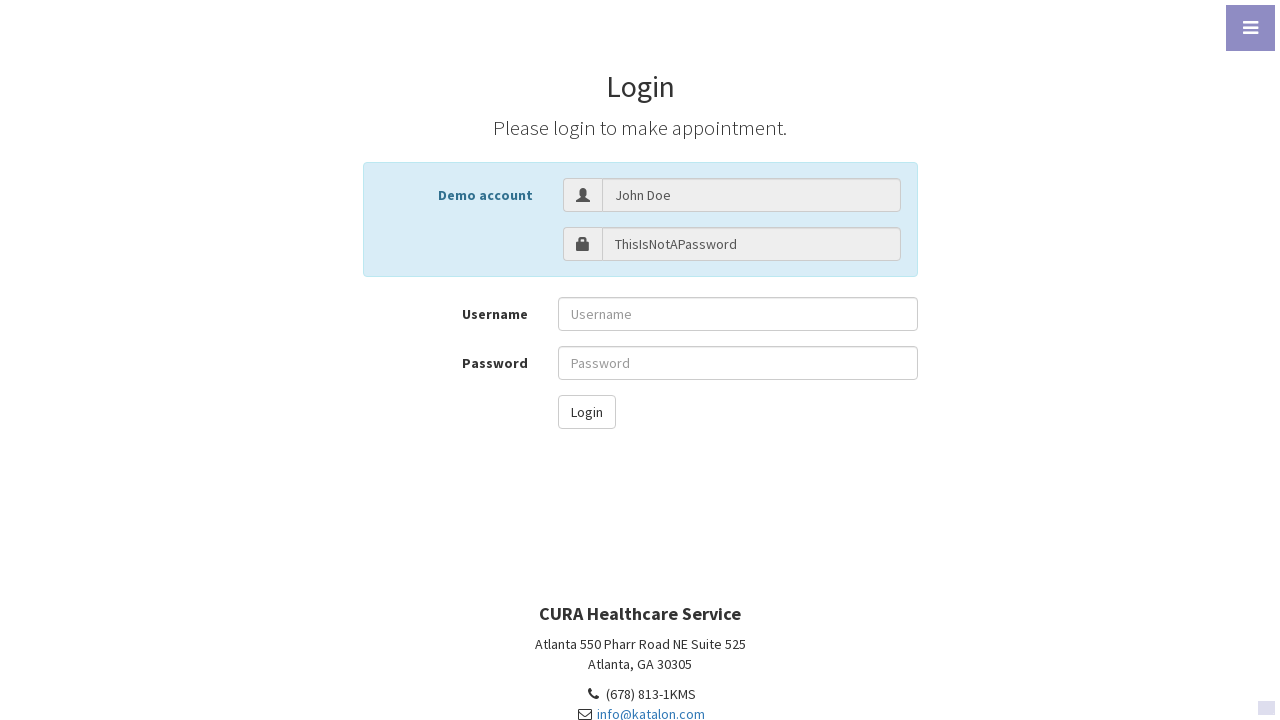

Username field with 'John Doe' value is now visible
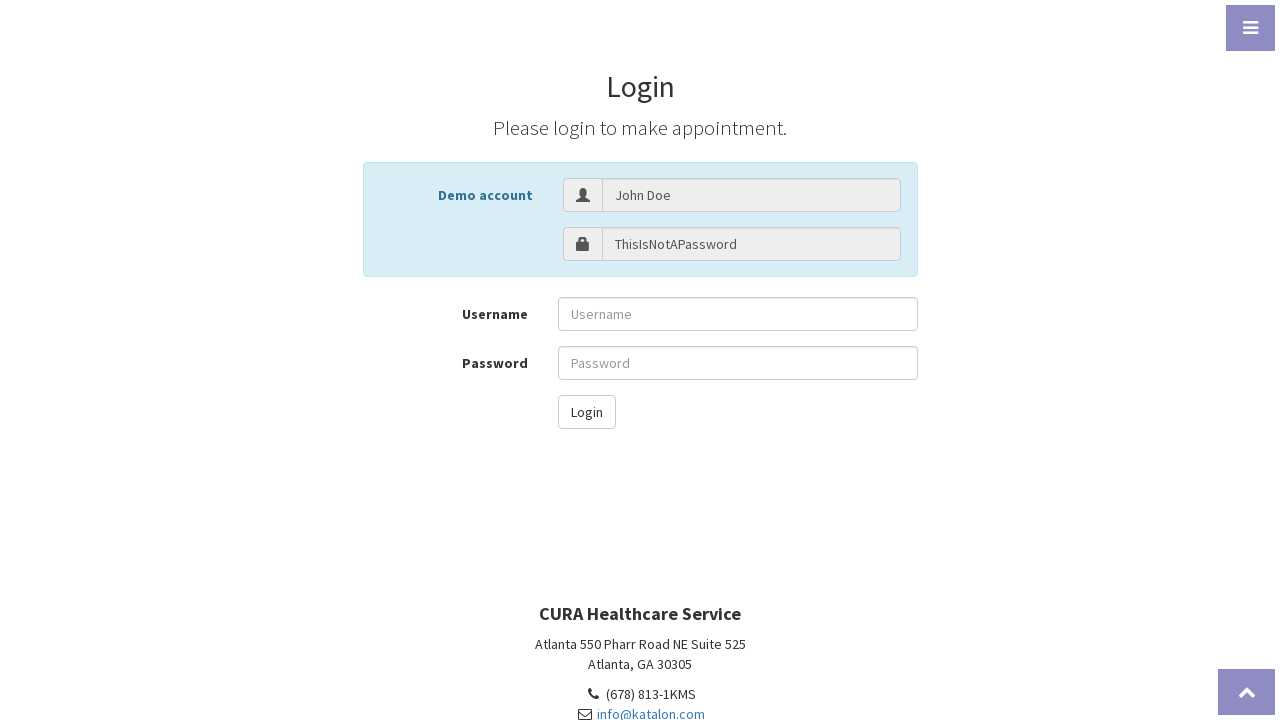

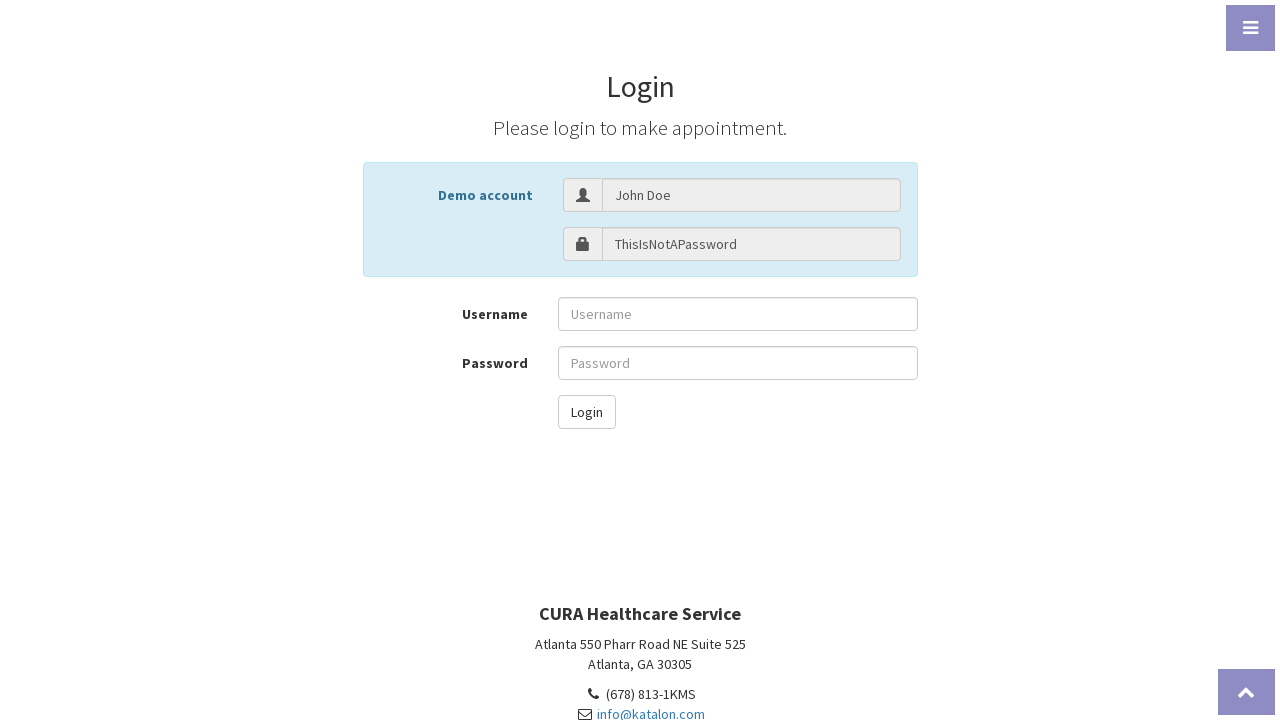